Tests input field functionality by entering a number, clearing it, and entering a different number

Starting URL: http://the-internet.herokuapp.com/inputs

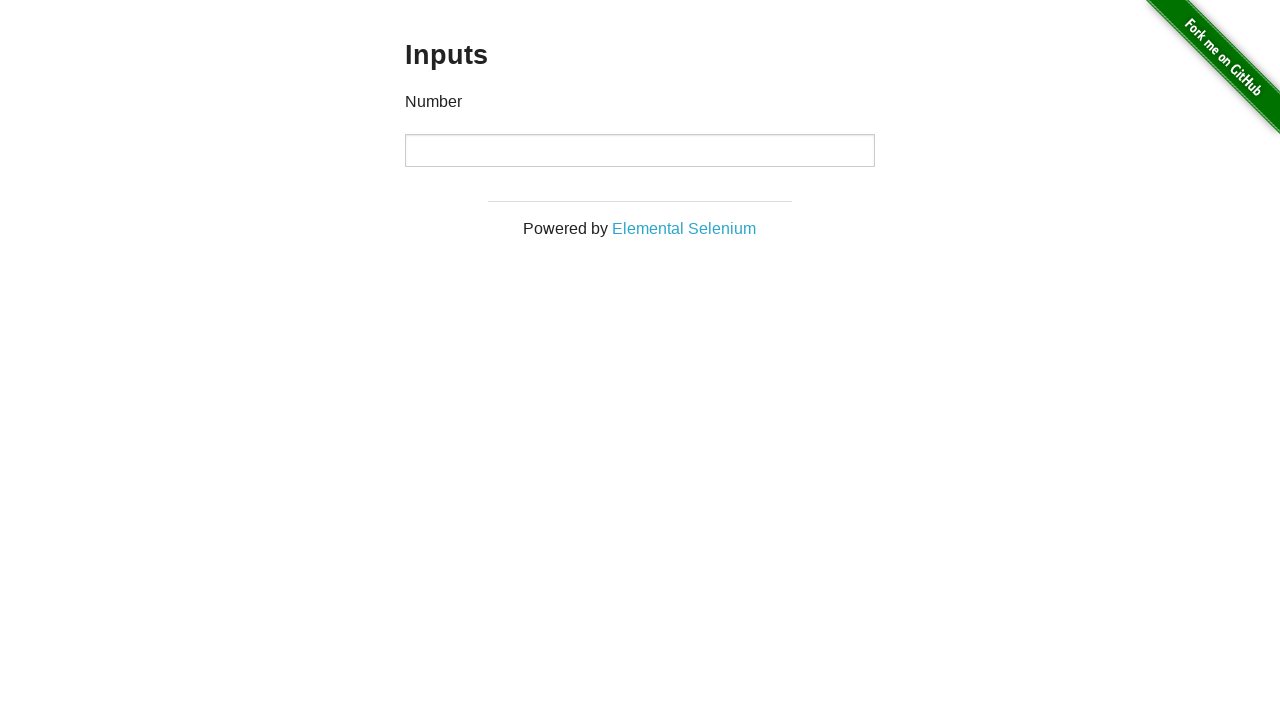

Entered number 1000 into the input field on input
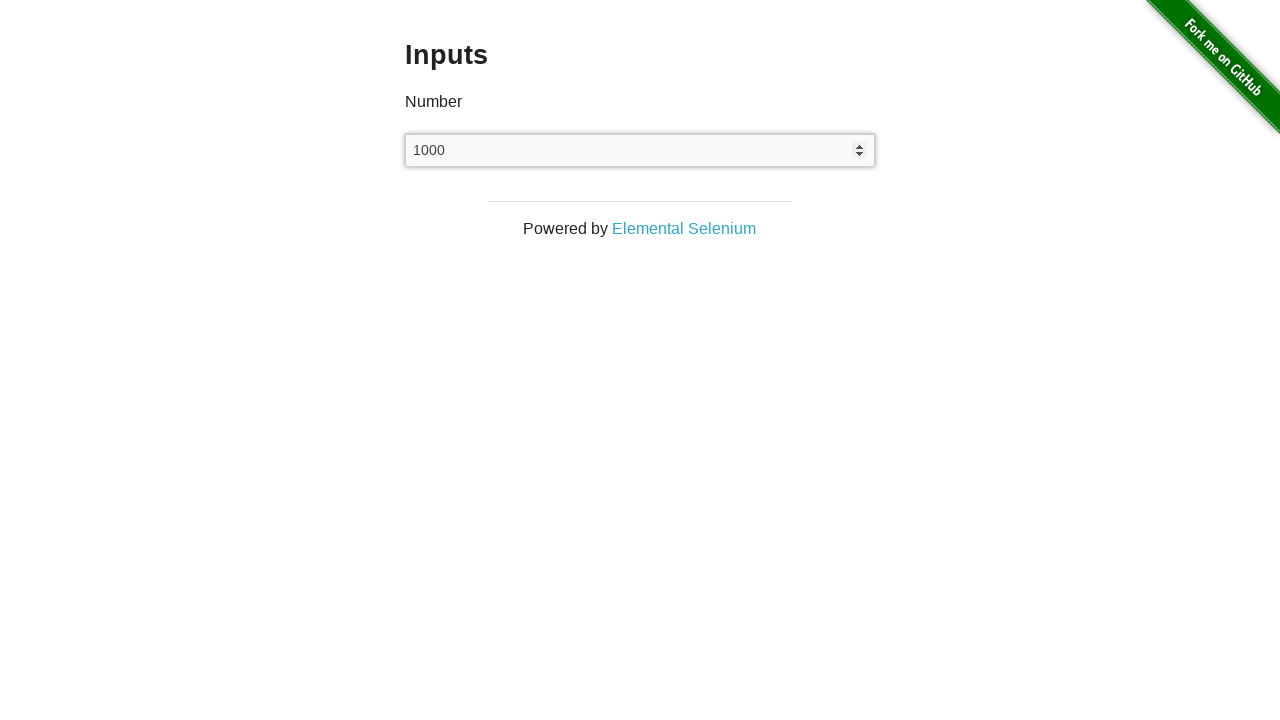

Cleared the input field on input
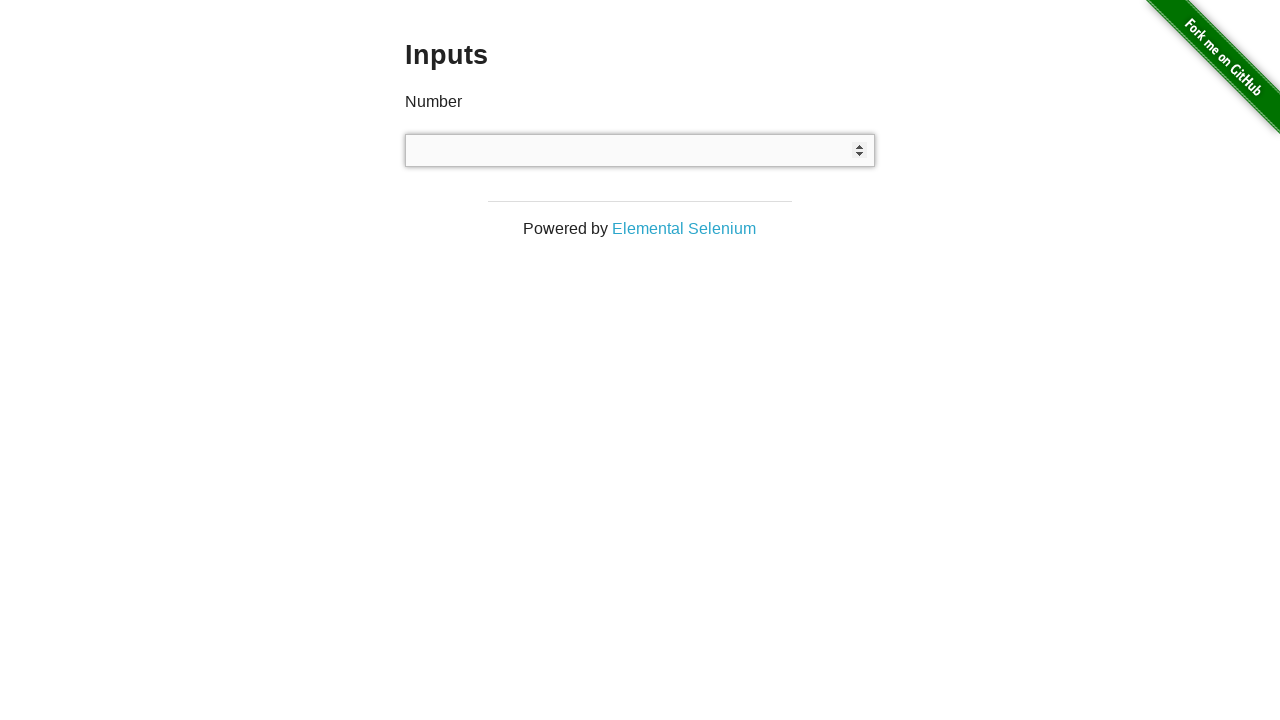

Entered number 999 into the input field on input
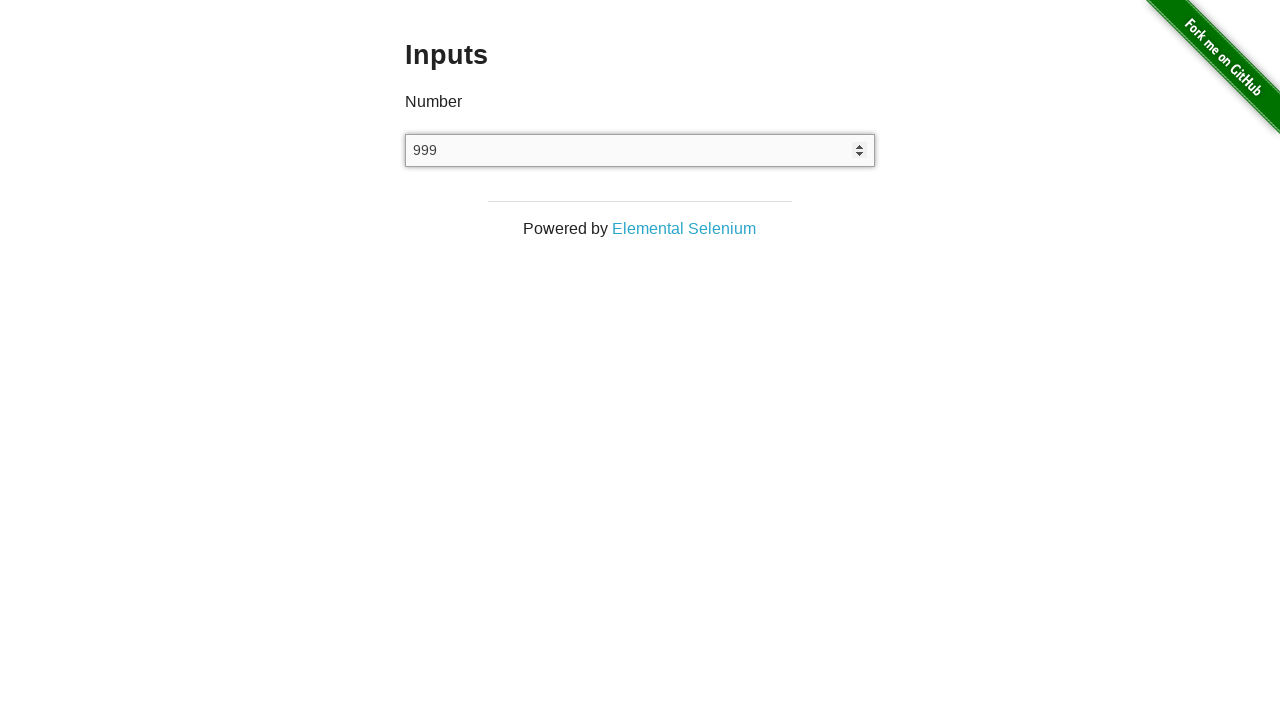

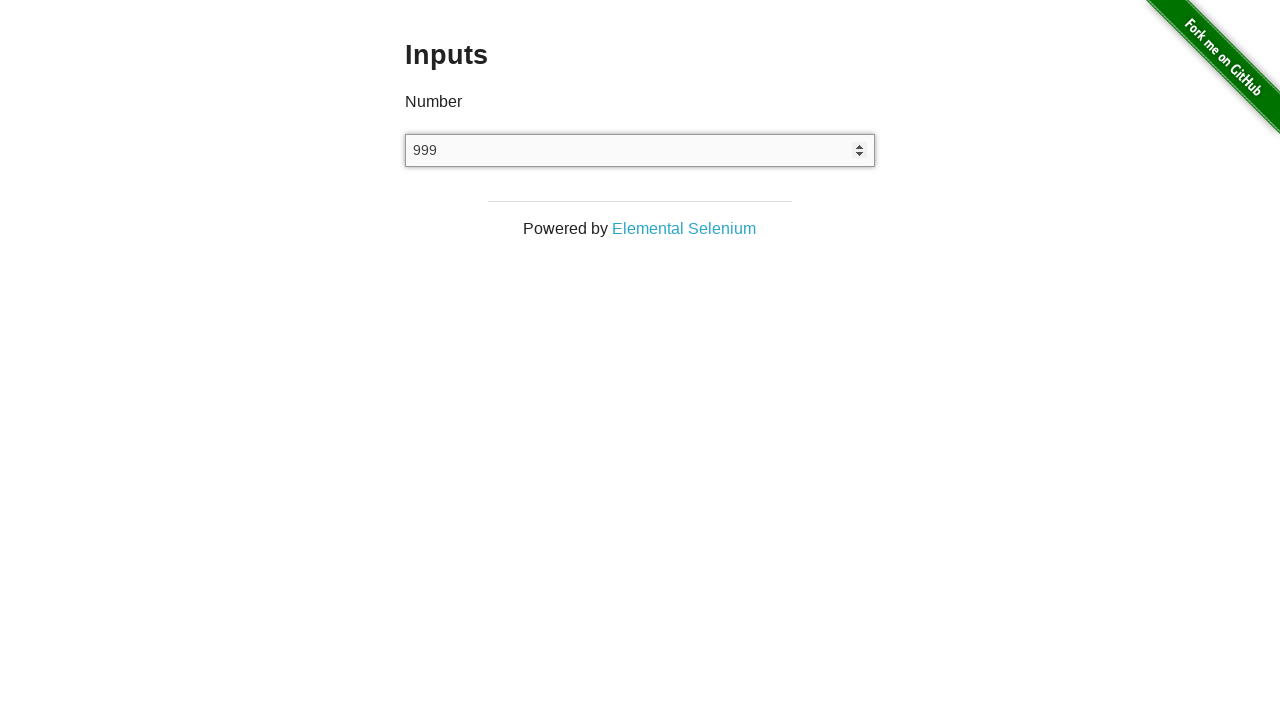